Tests multiple window handling by clicking a button that opens multiple windows, then switching between them to interact with alerts on one page and dropdowns on another page.

Starting URL: https://letcode.in/window

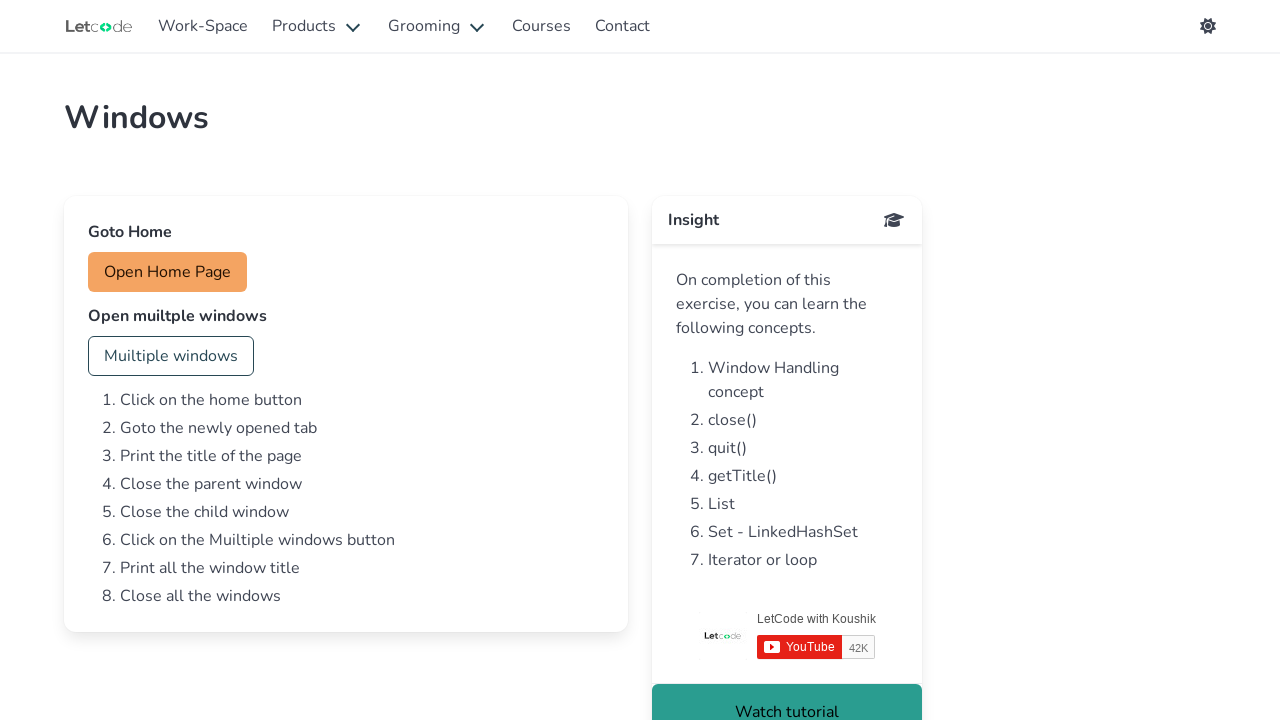

Clicked button to open multiple windows at (171, 356) on #multi
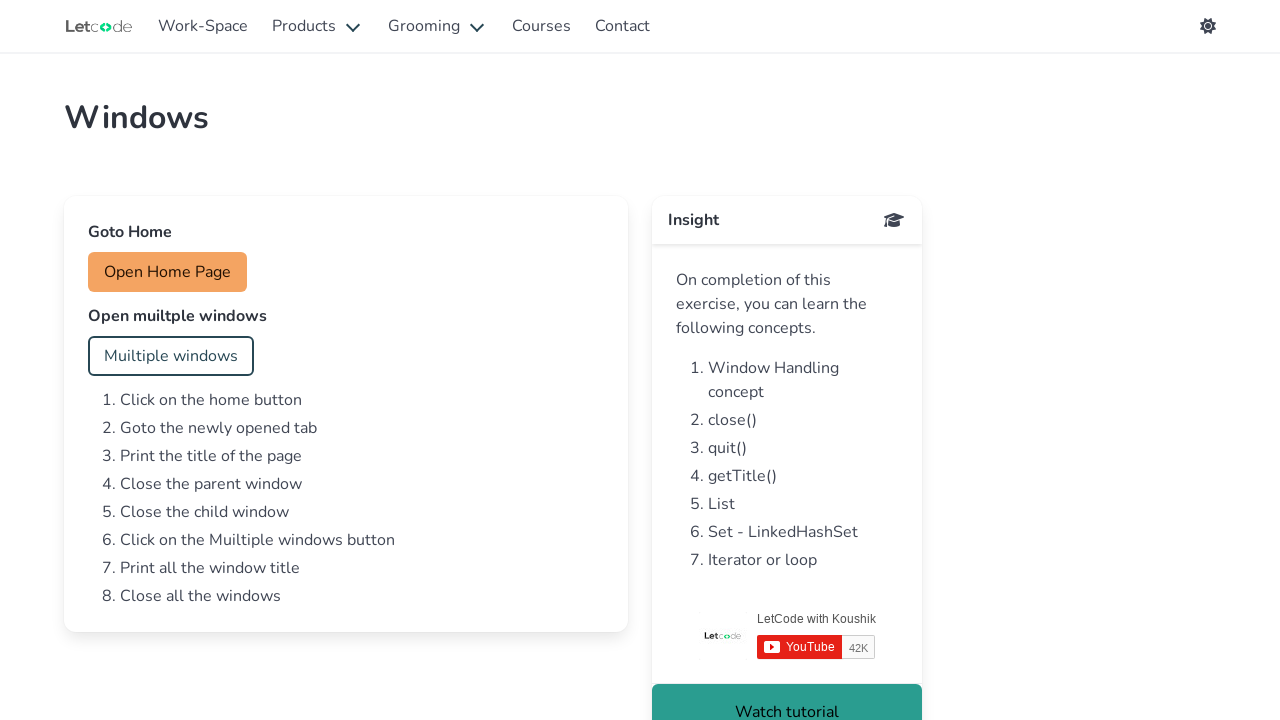

Waited for new windows to open
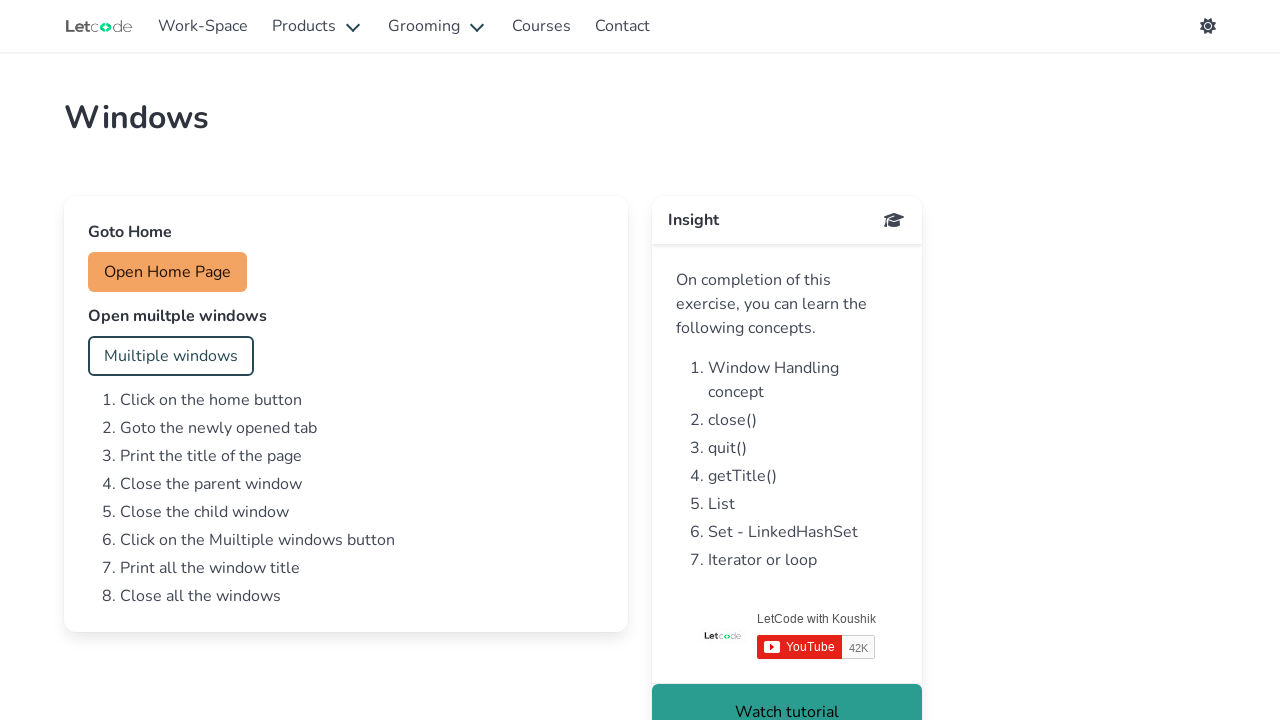

Retrieved all pages from context
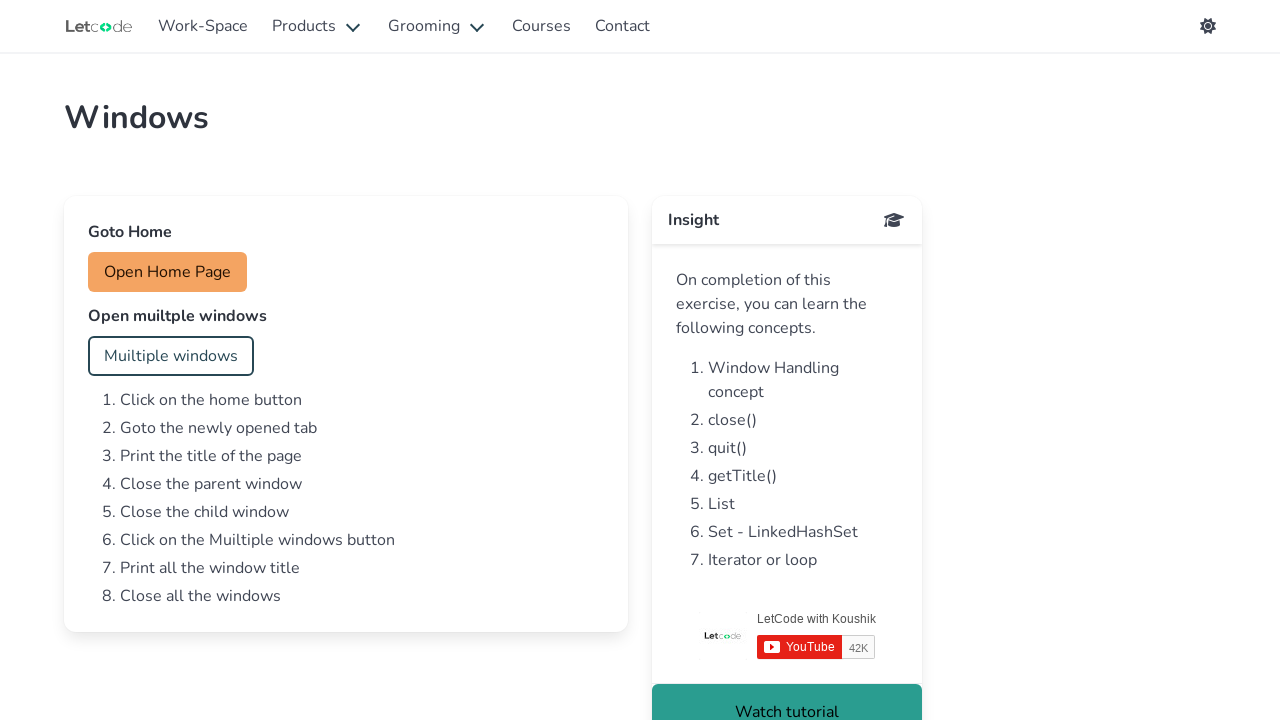

Processing page with URL: https://letcode.in/window
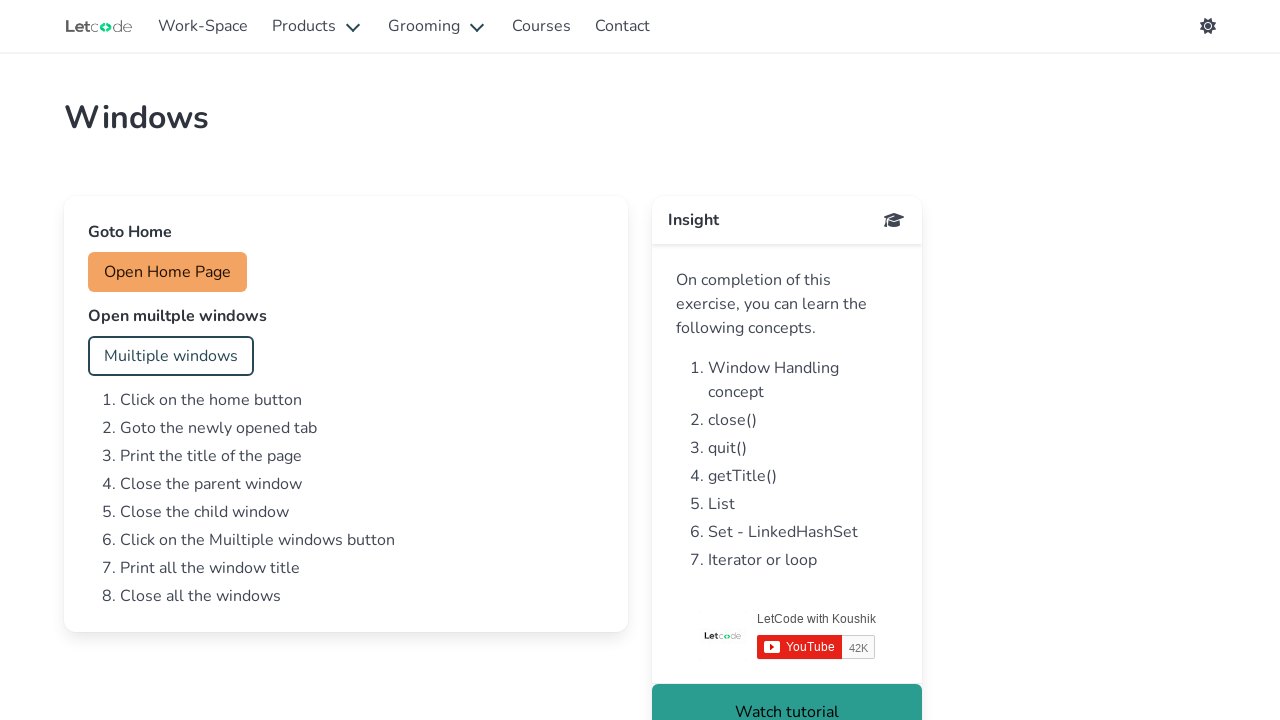

Processing page with URL: https://letcode.in/alert
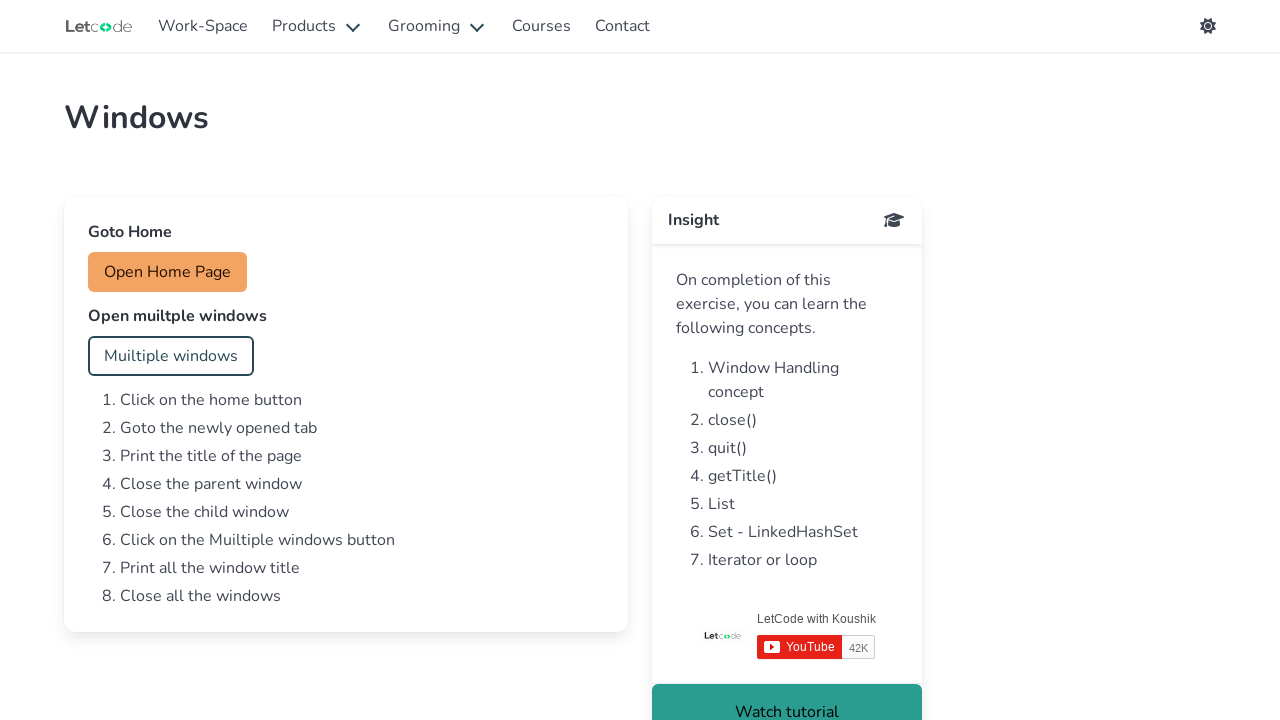

Set up dialog handler for confirm alert
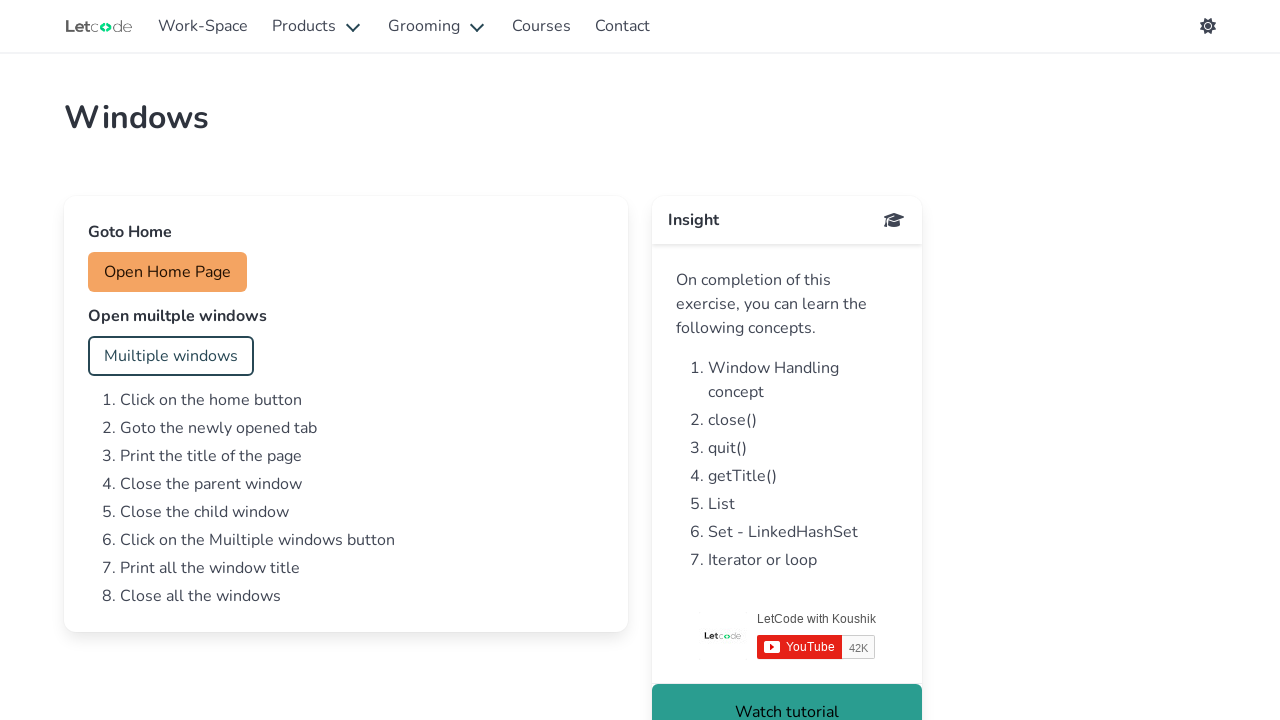

Clicked confirm button and accepted alert at (154, 356) on #confirm
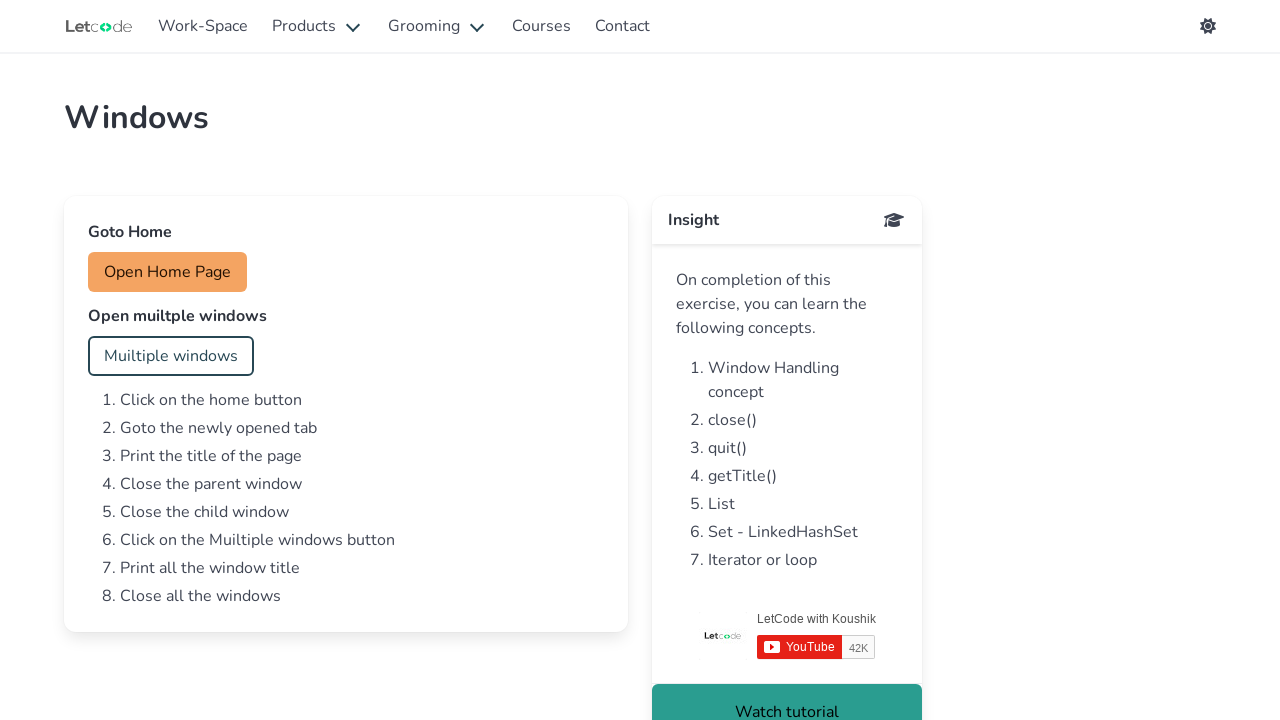

Waited 500ms after confirm alert
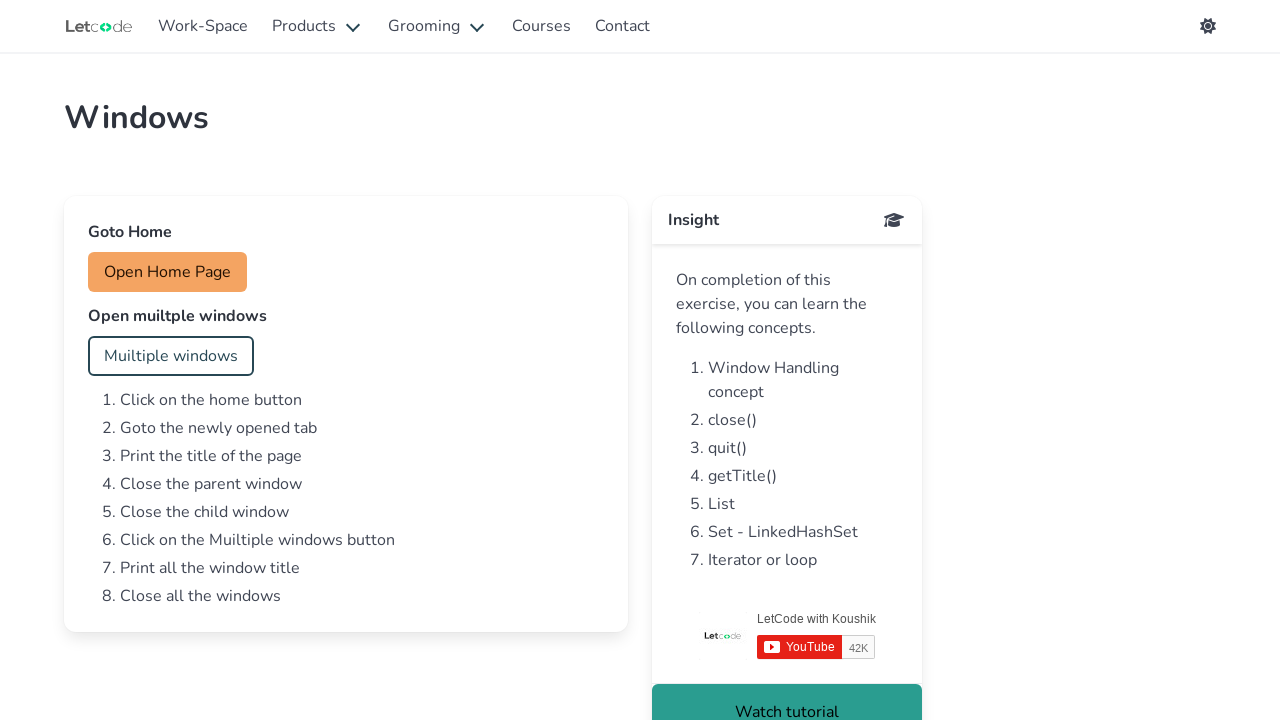

Removed confirm dialog handler
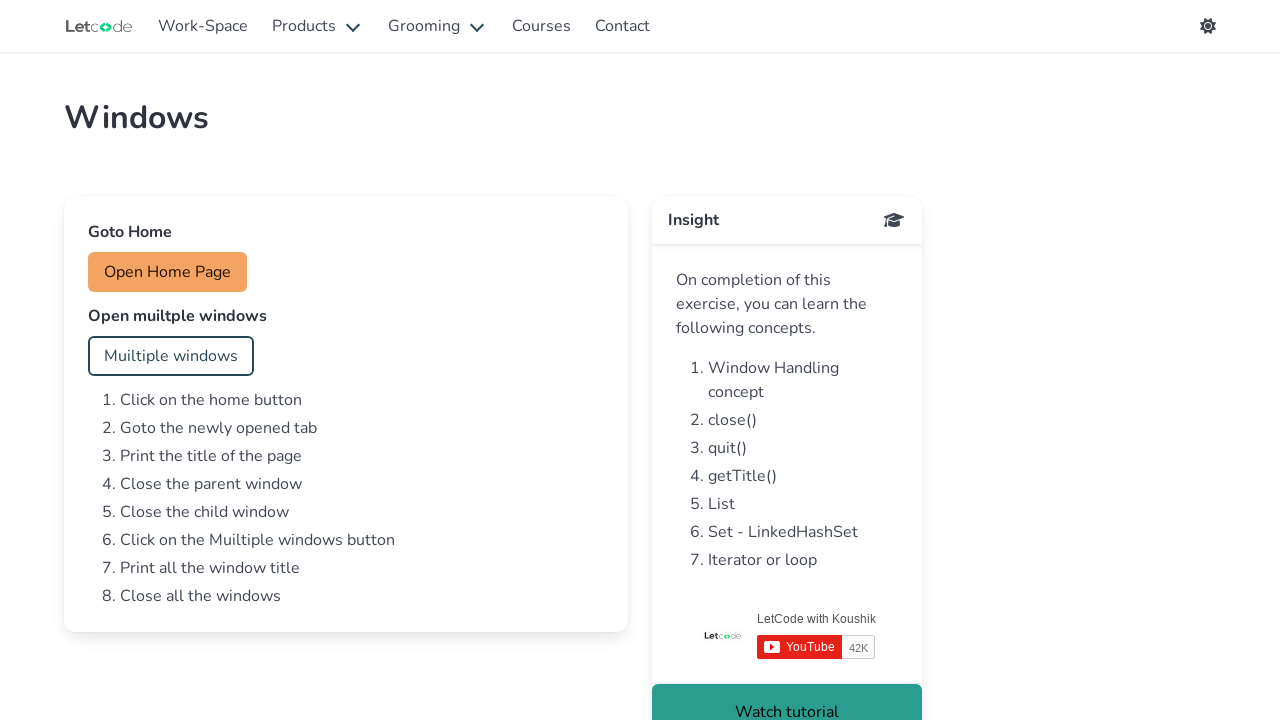

Set up dialog handler for prompt alert
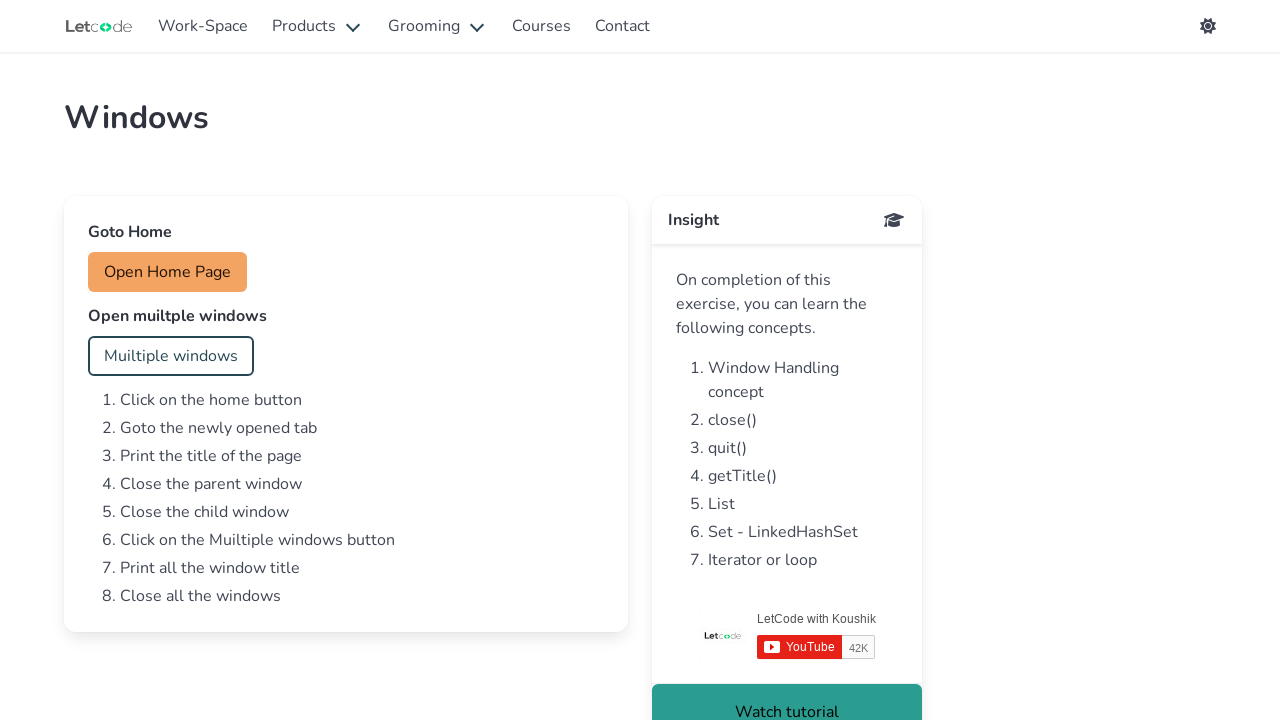

Clicked prompt button and entered 'priya' at (152, 440) on #prompt
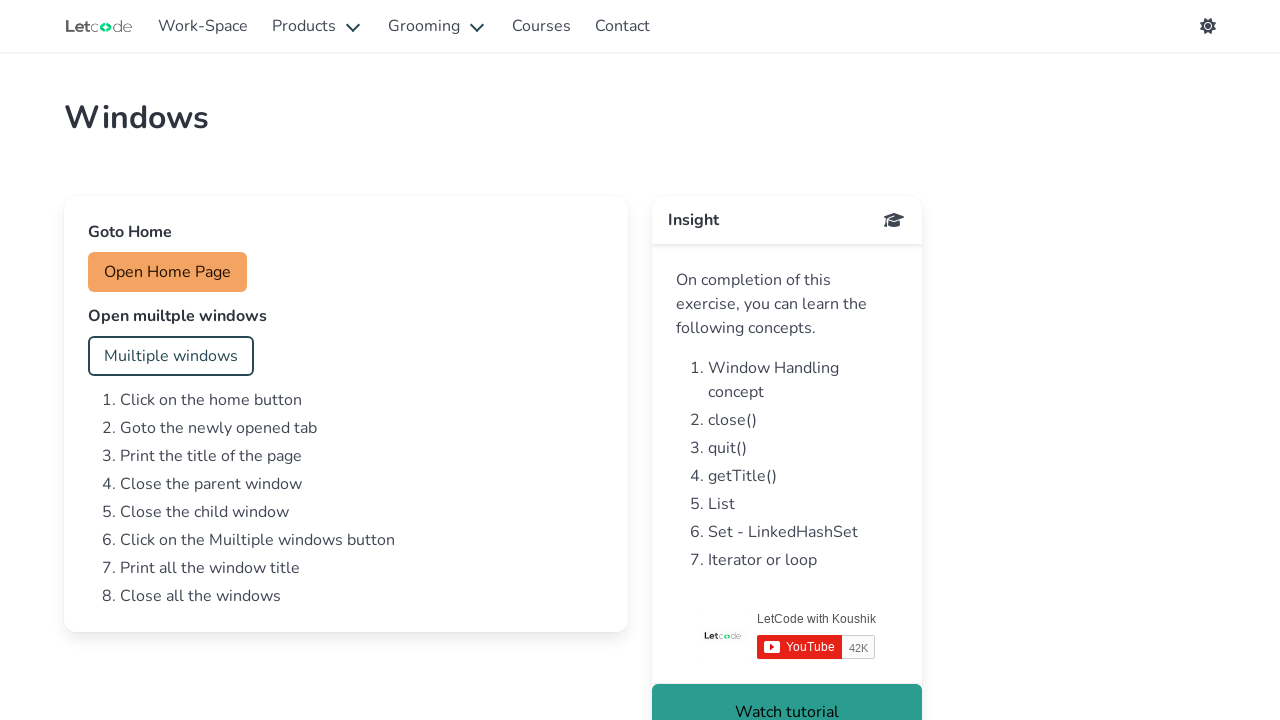

Waited 500ms after prompt alert
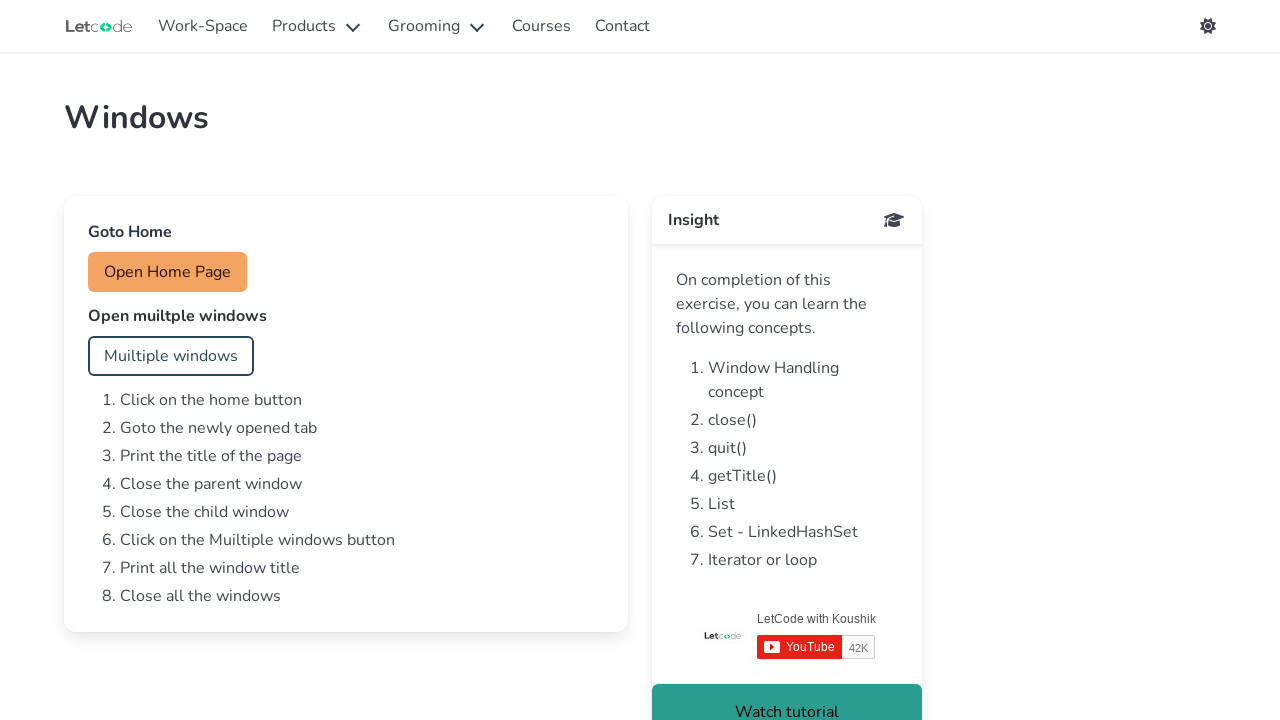

Processing page with URL: https://letcode.in/dropdowns
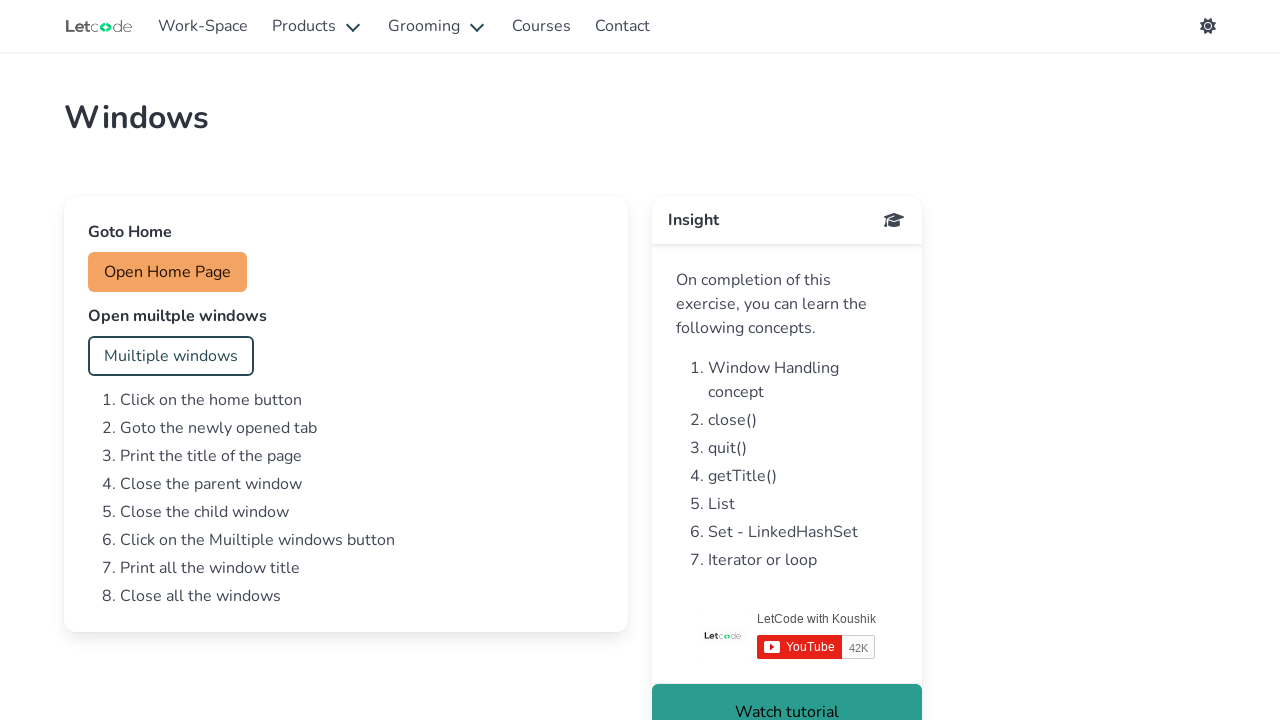

Waited for fruits dropdown to be visible
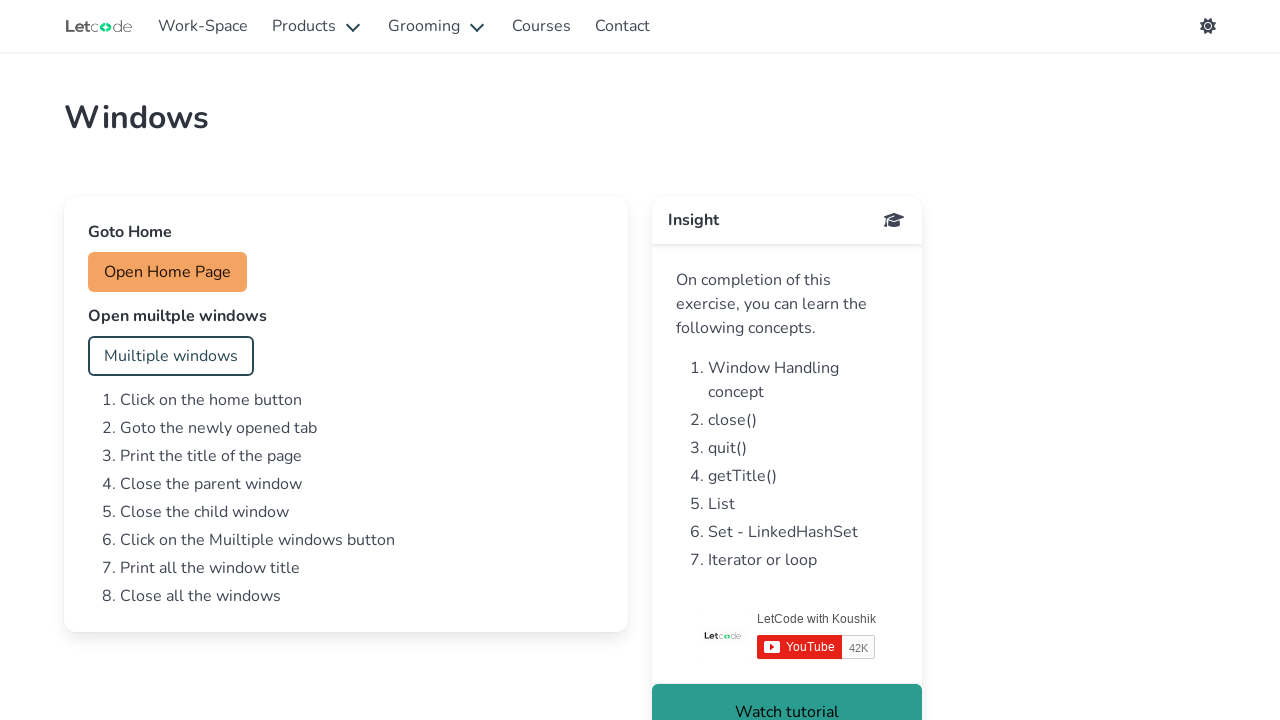

Retrieved all options from fruits dropdown
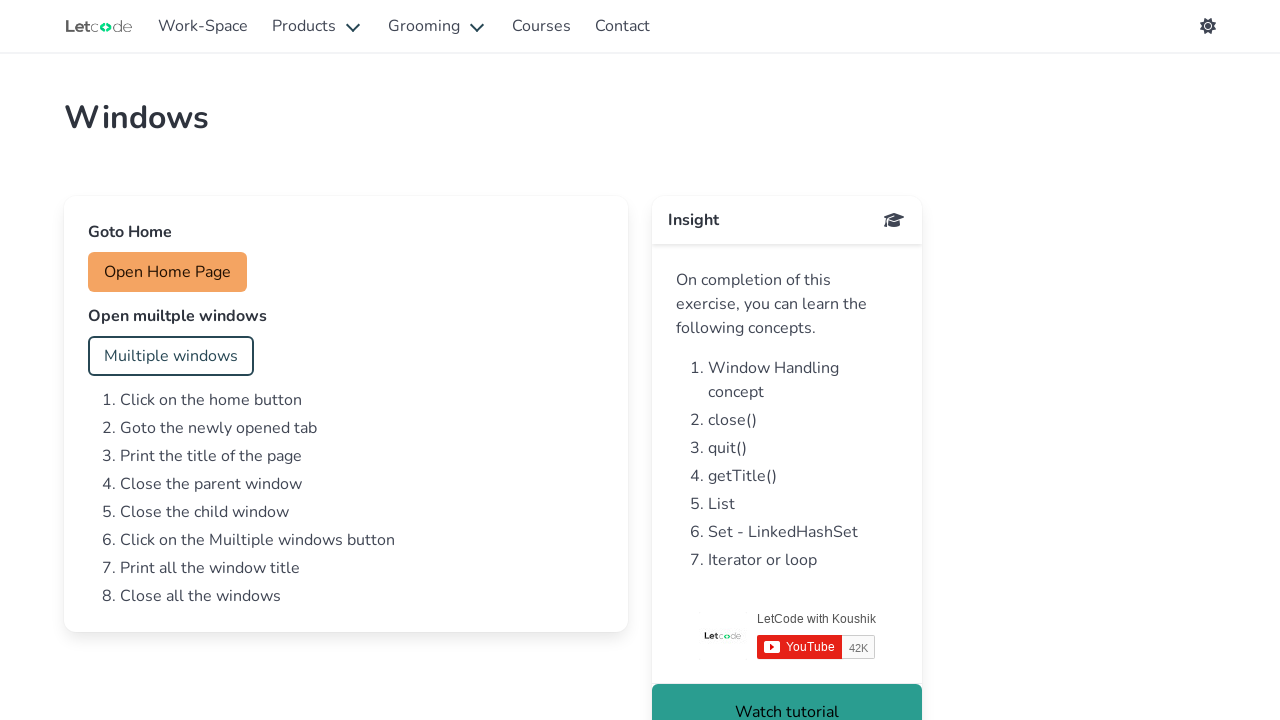

Found dropdown option: Select Fruit
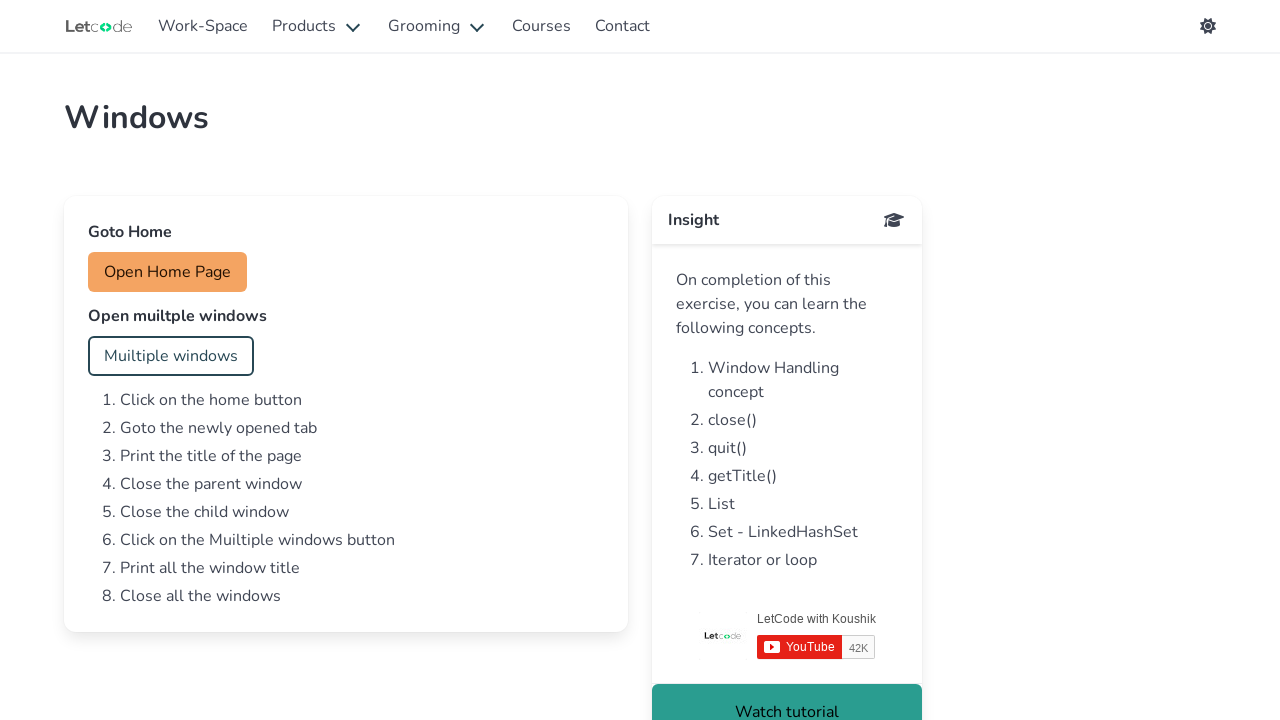

Found dropdown option: Apple
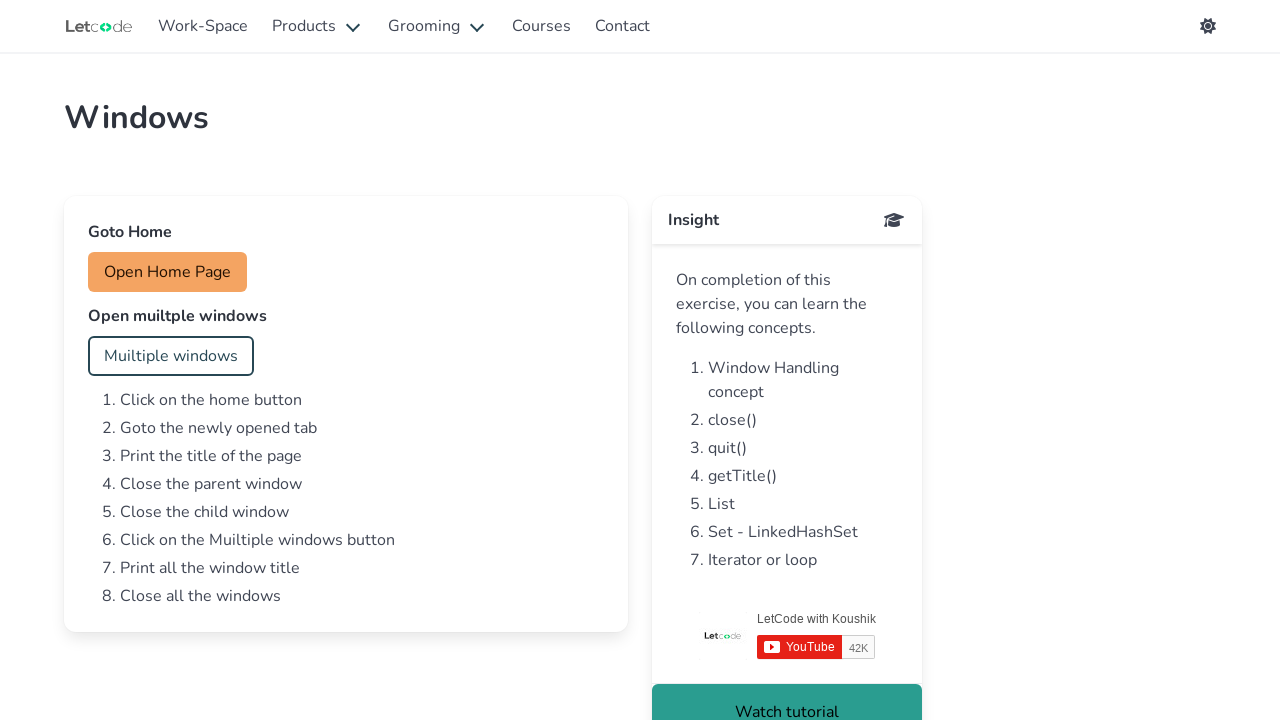

Found dropdown option: Mango
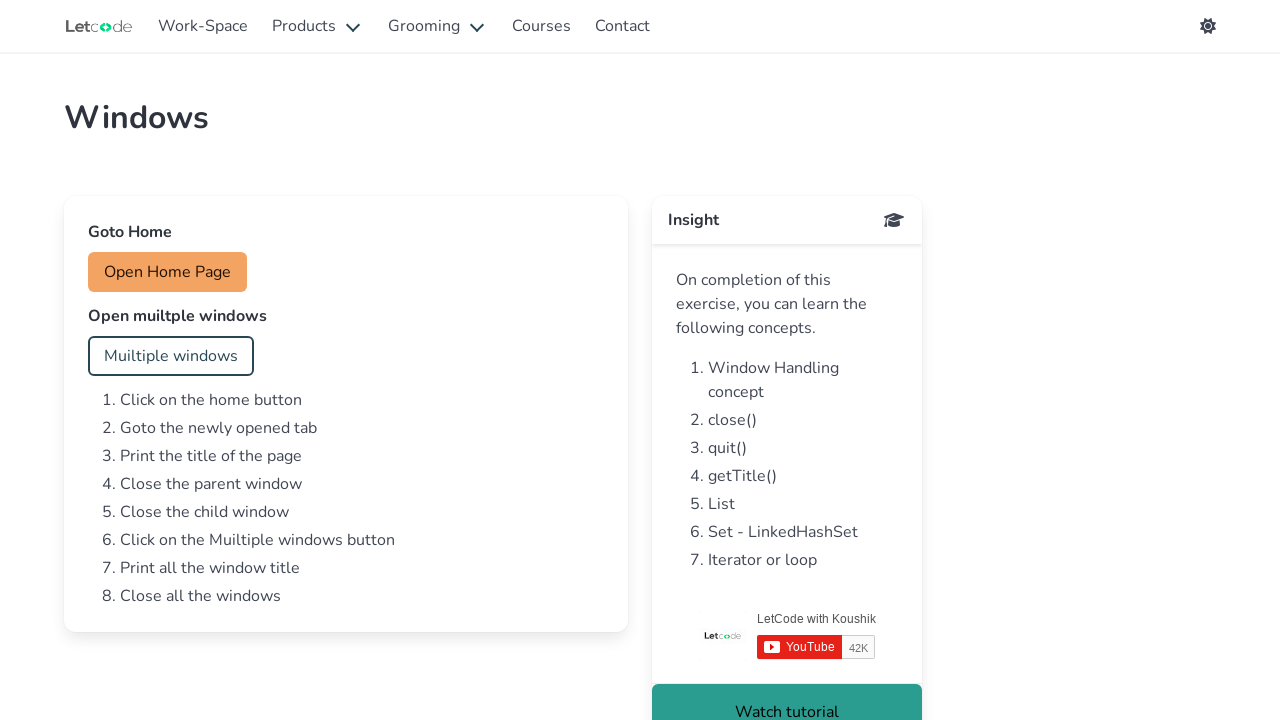

Found dropdown option: Orange
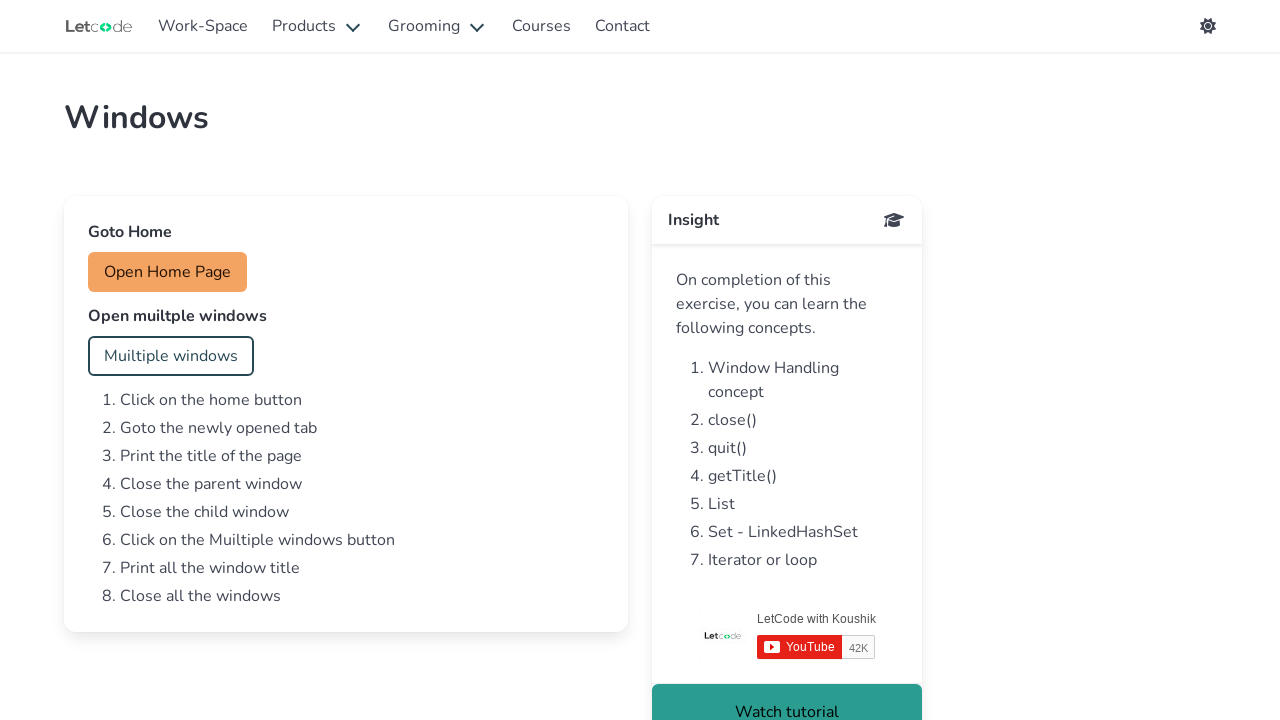

Found dropdown option: Banana
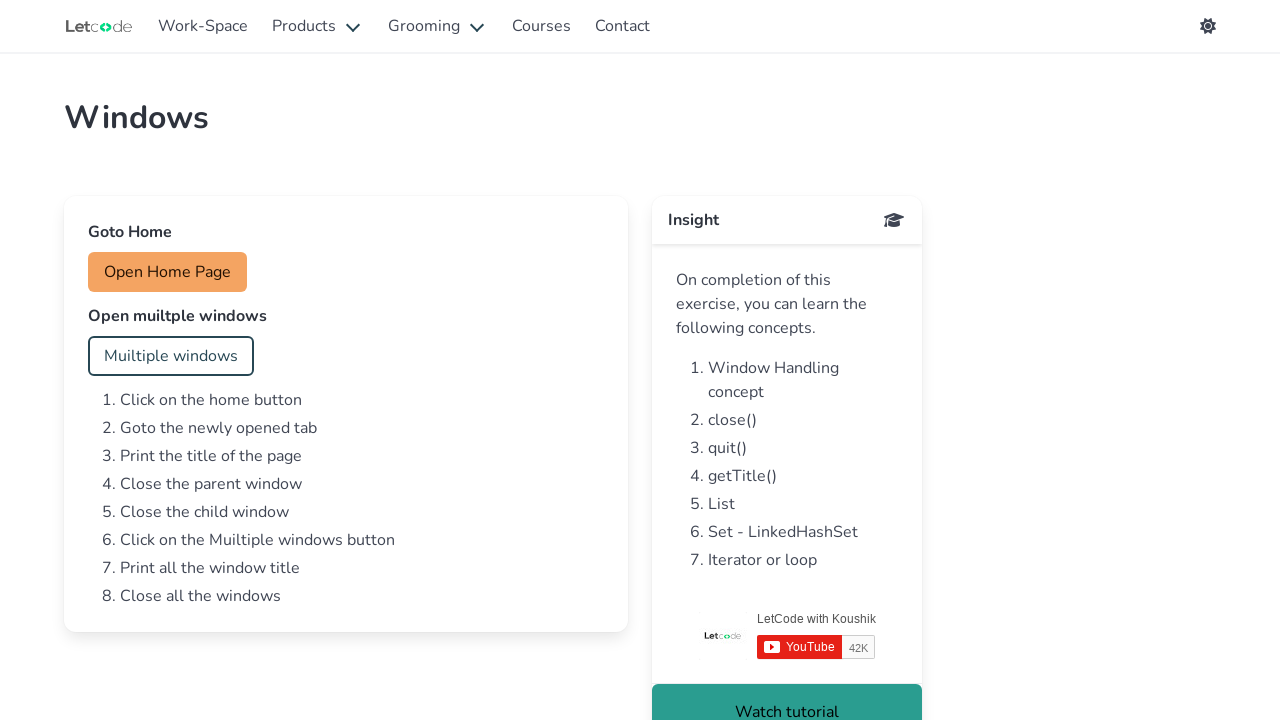

Found dropdown option: Pine Apple
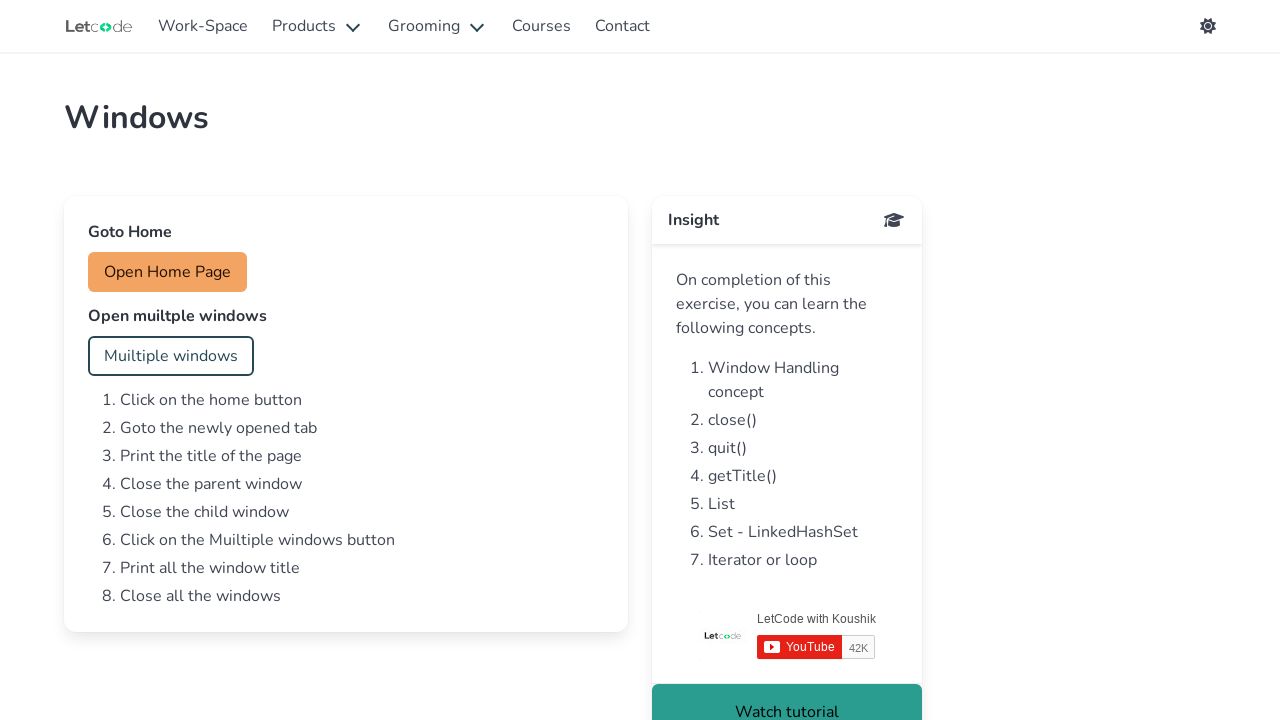

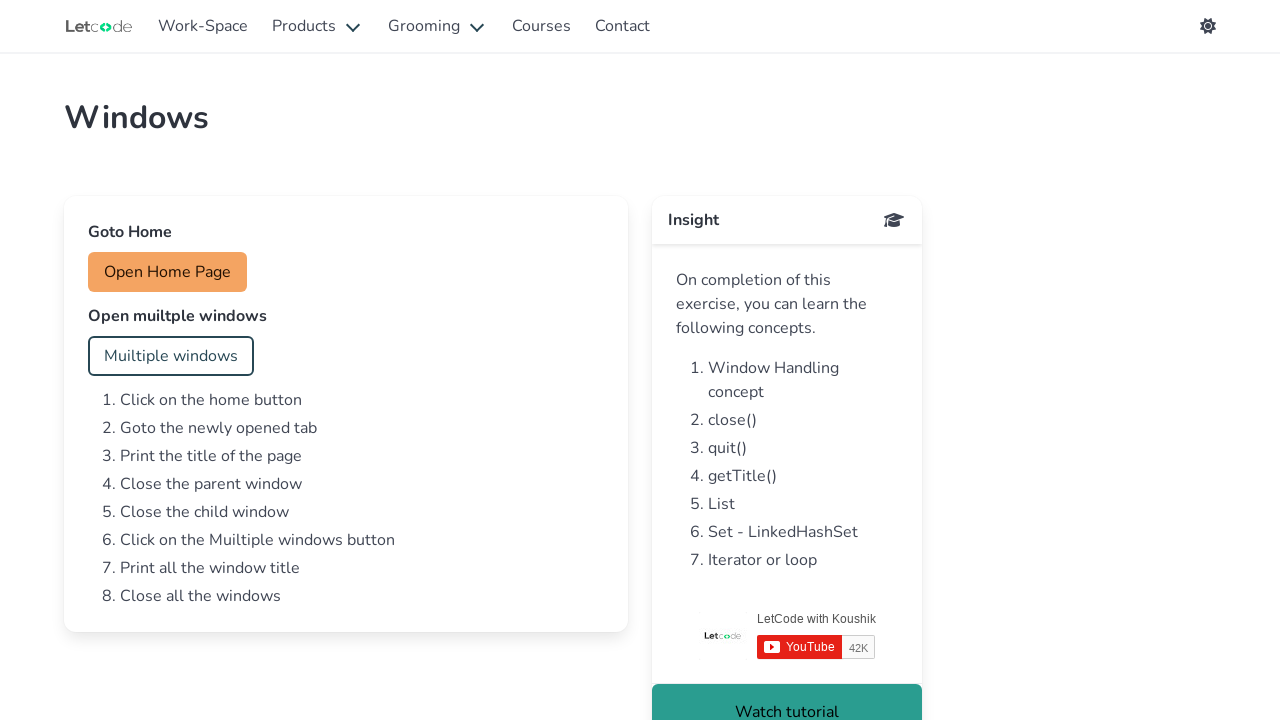